Tests drag and drop functionality on jQuery UI demo page by navigating to the Droppable section, switching to an iframe, and dragging an element to a target drop zone.

Starting URL: https://jqueryui.com/draggable/

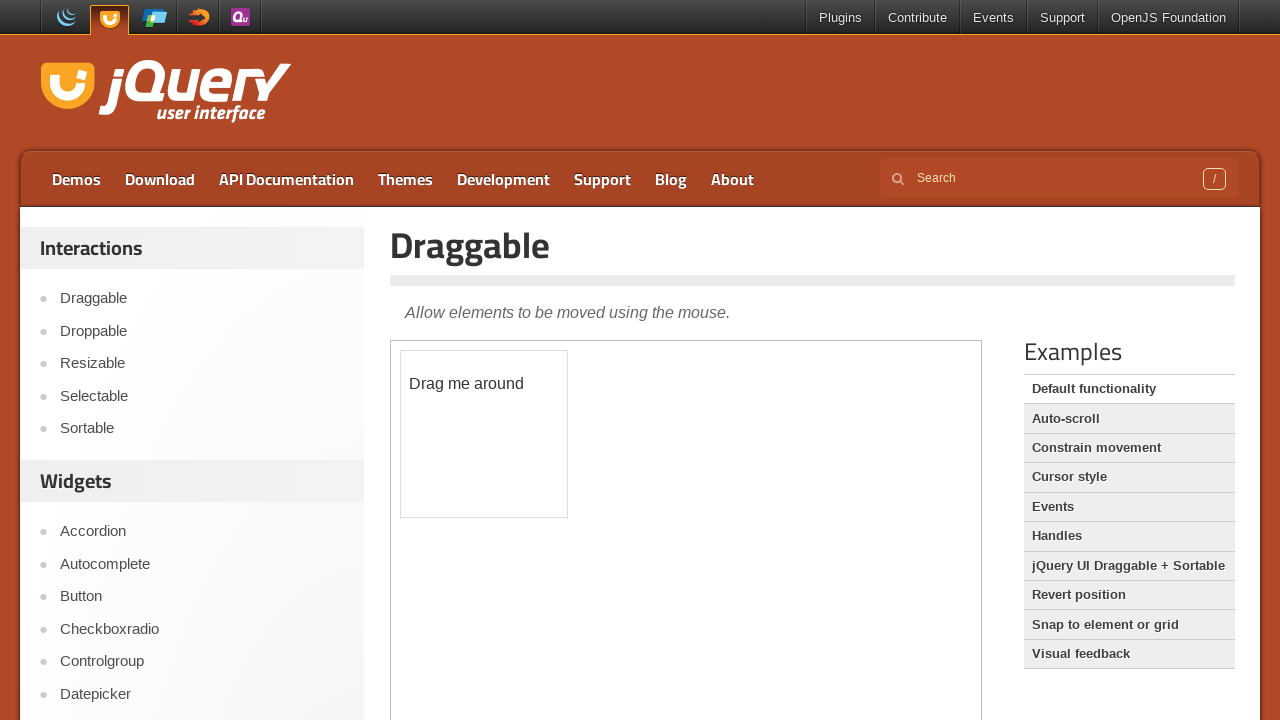

Clicked on Droppable link to navigate to droppable demo at (202, 331) on xpath=//a[text()='Droppable']
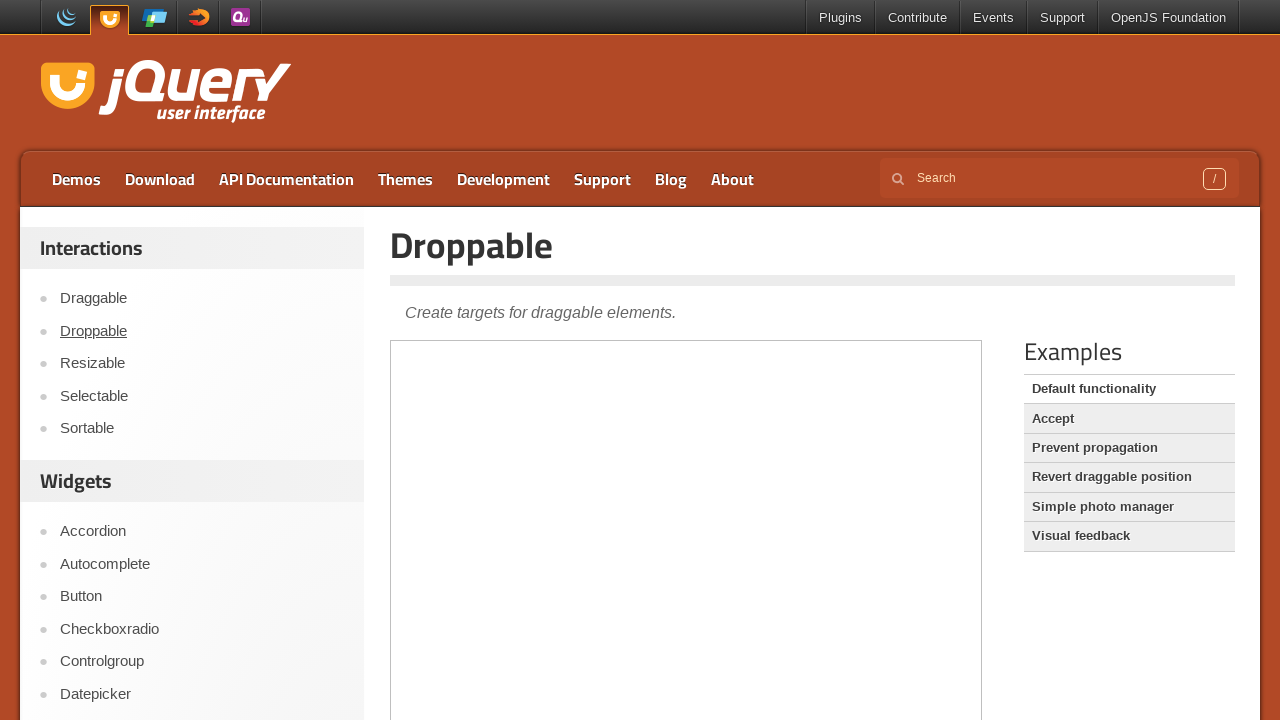

Located and switched to demo iframe
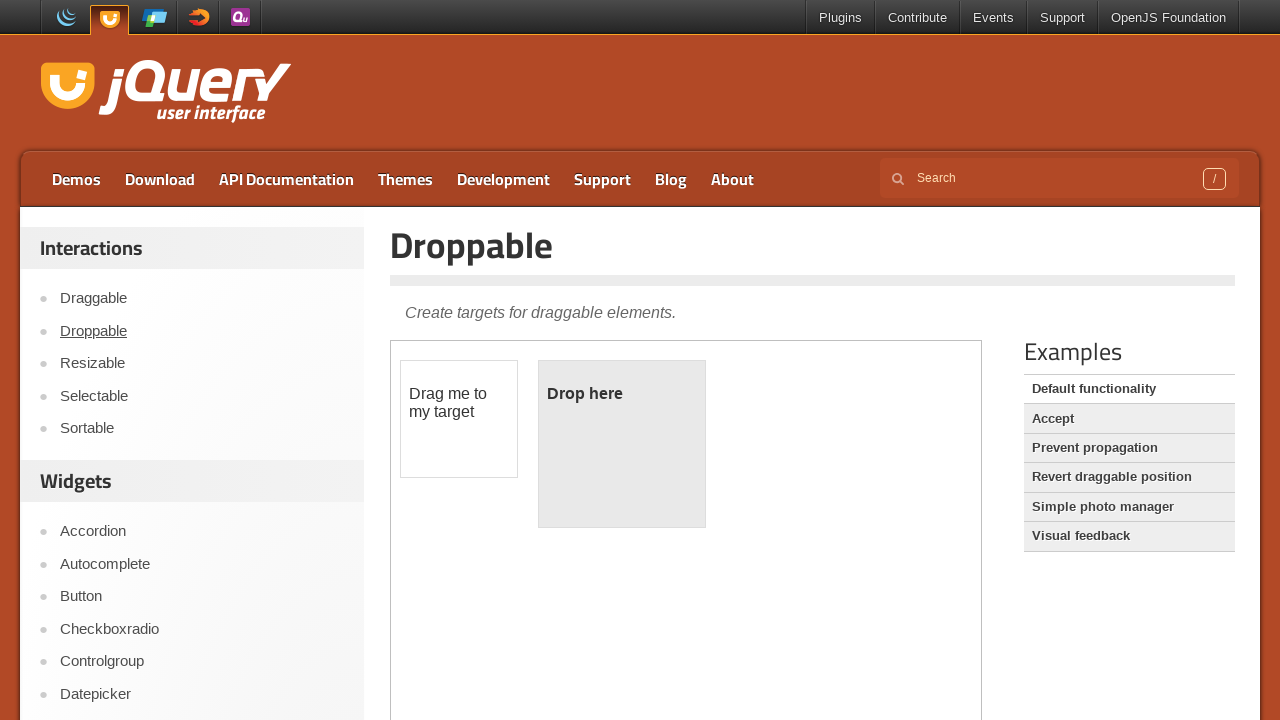

Located draggable element with text 'Drag me to my target'
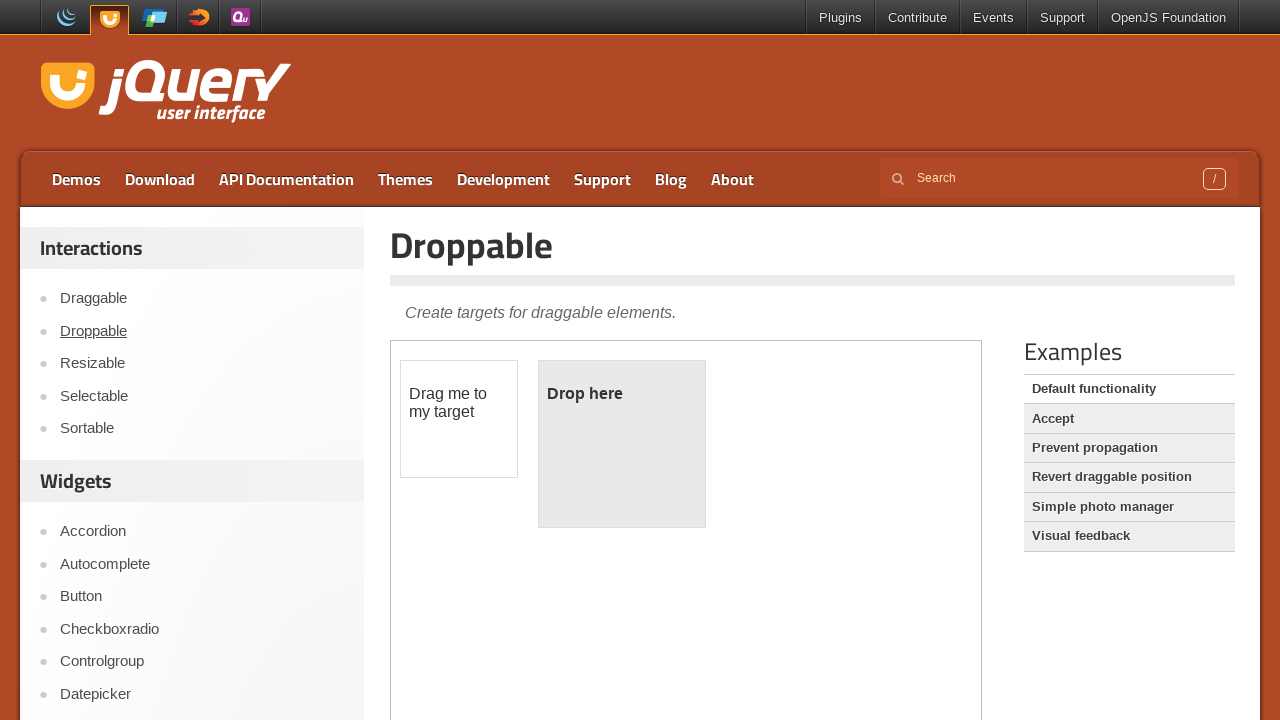

Located droppable target element
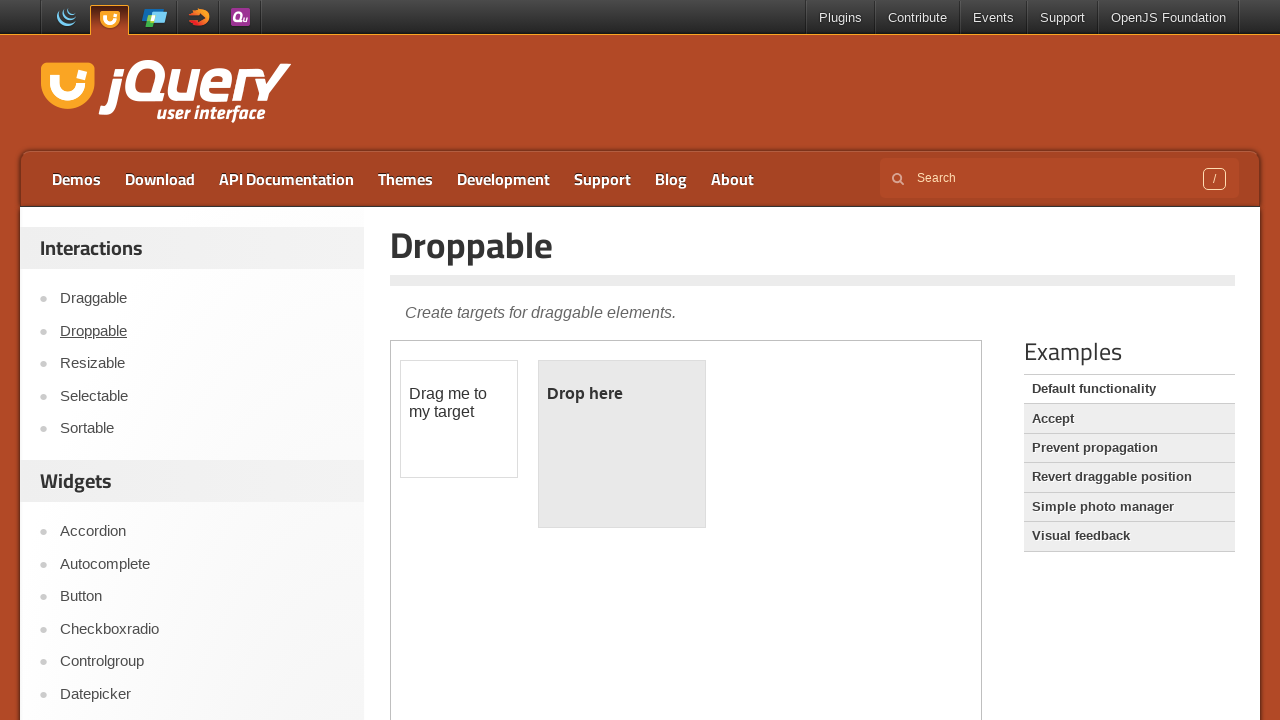

Performed drag and drop action from draggable element to drop target at (622, 444)
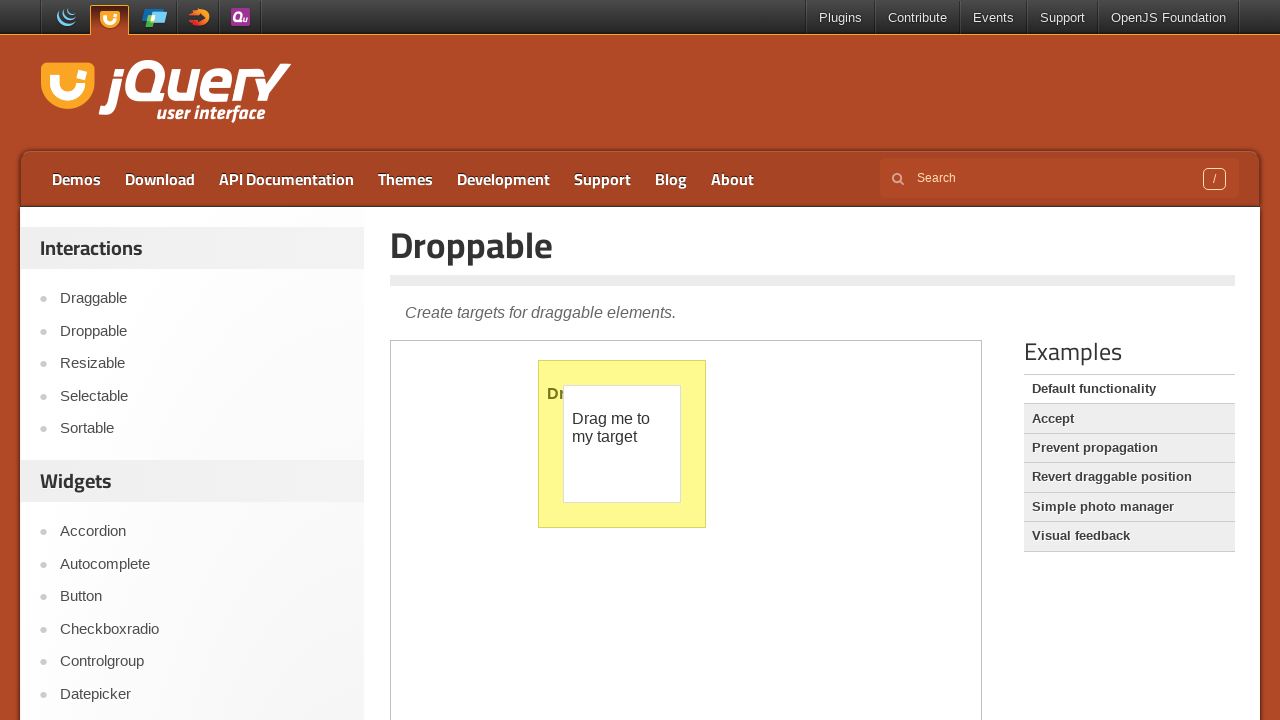

Waited 1 second for drag and drop action to complete
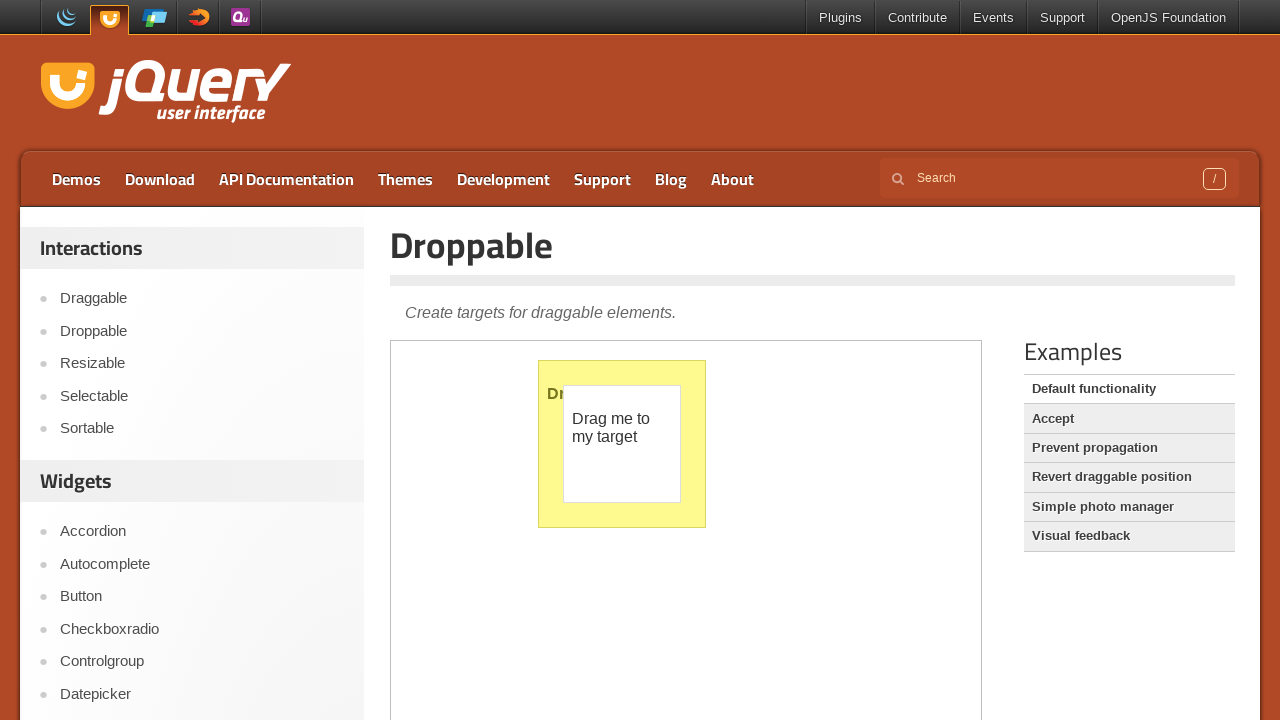

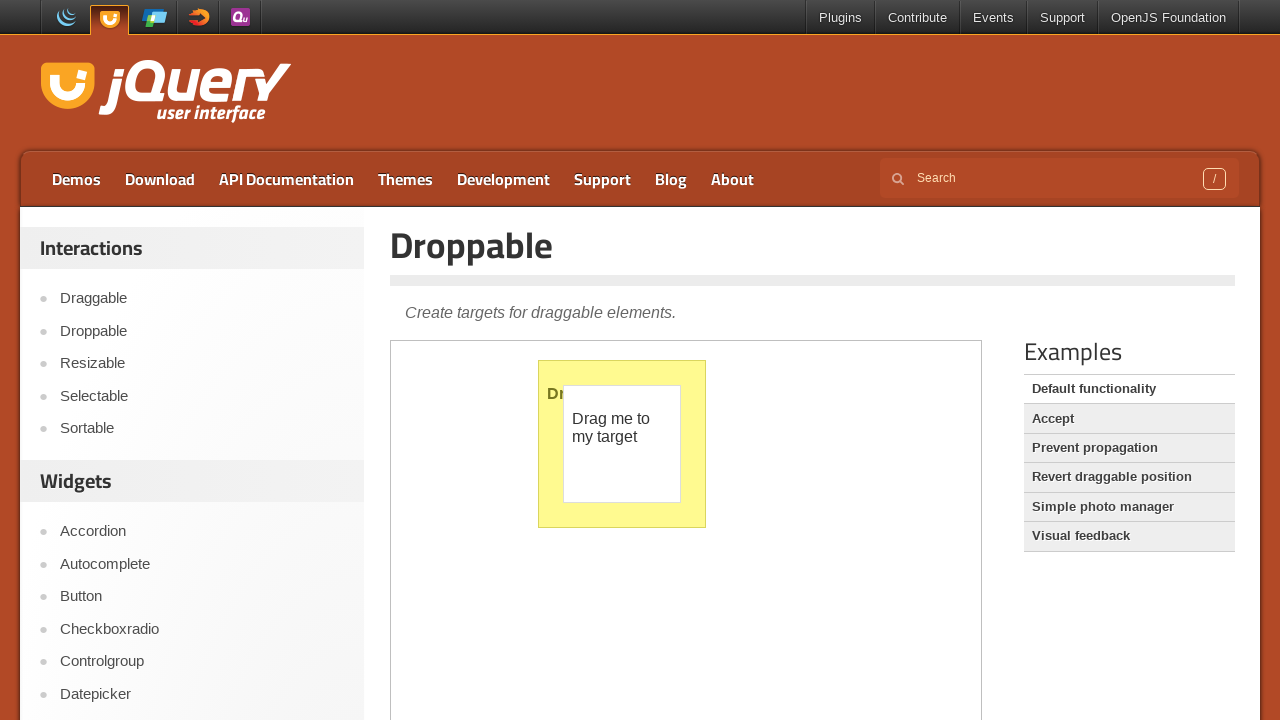